Fills out and submits an Angular practice form with various input types including text fields, checkbox, dropdown, radio button, and date picker

Starting URL: https://rahulshettyacademy.com/angularpractice/

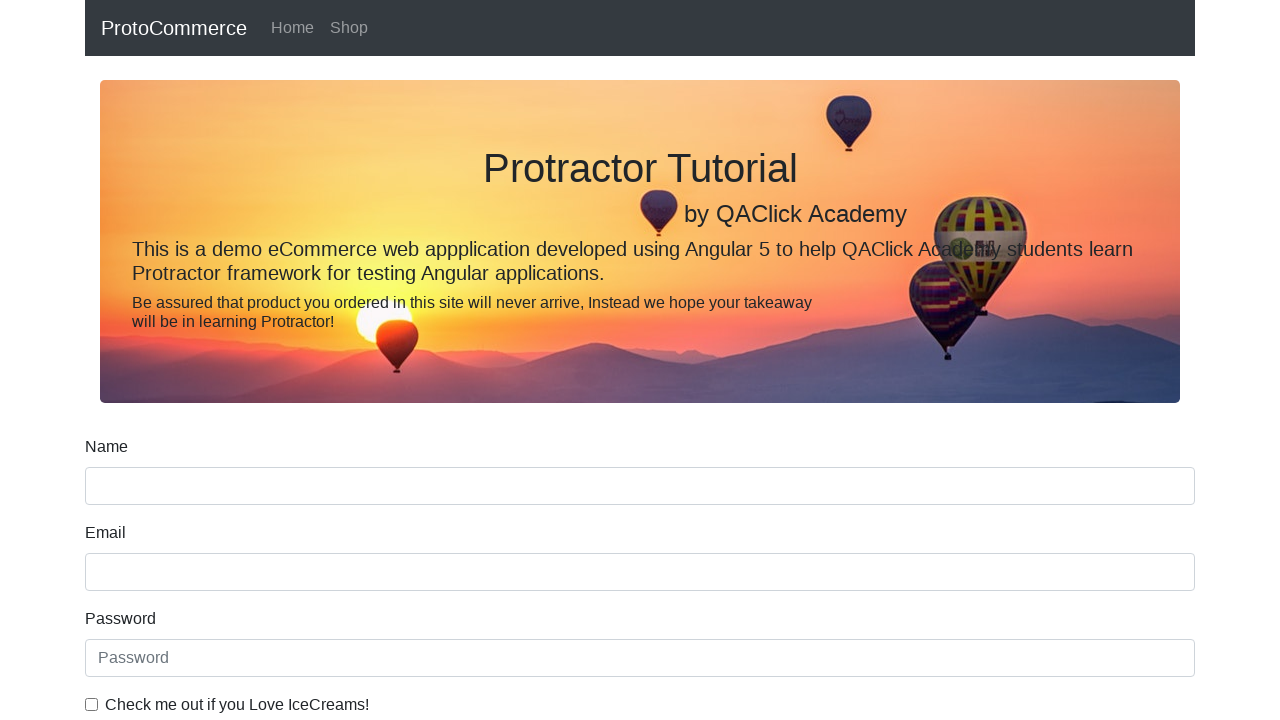

Filled name field with 'Muhammad Ramdhani' on input[name='name']
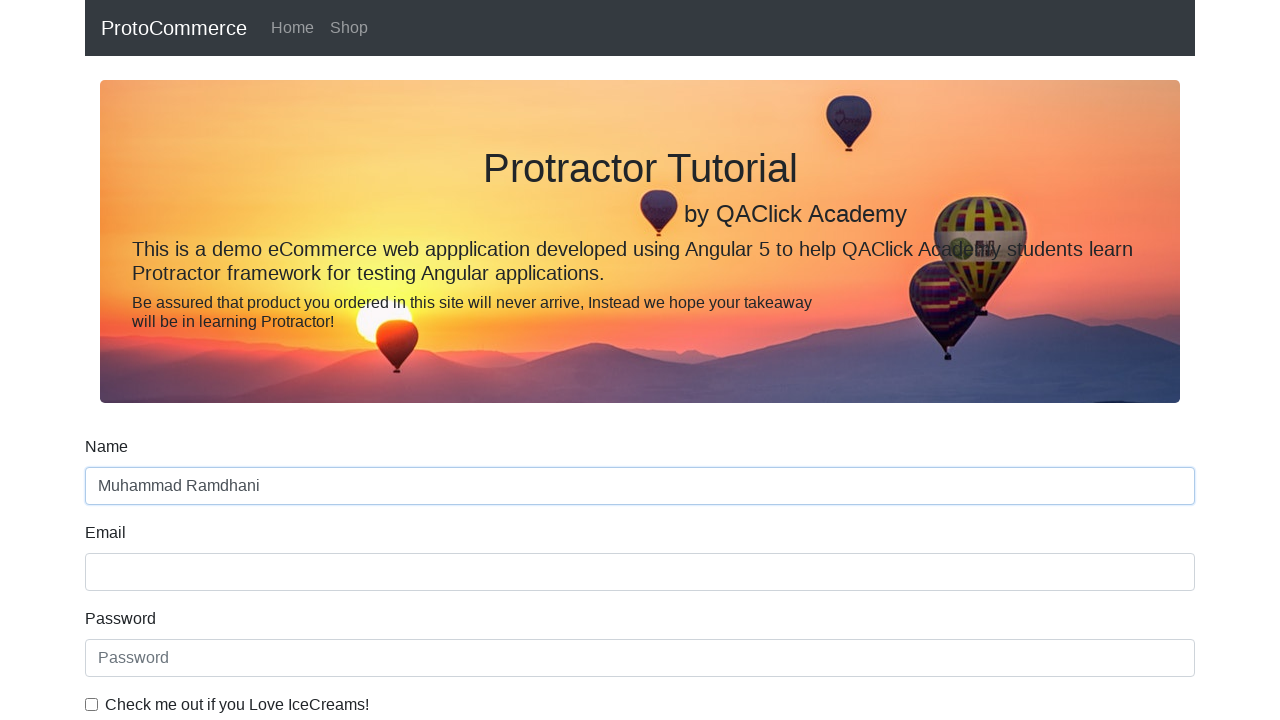

Filled email field with 'ramdhani.test@example.com' on input[name='email']
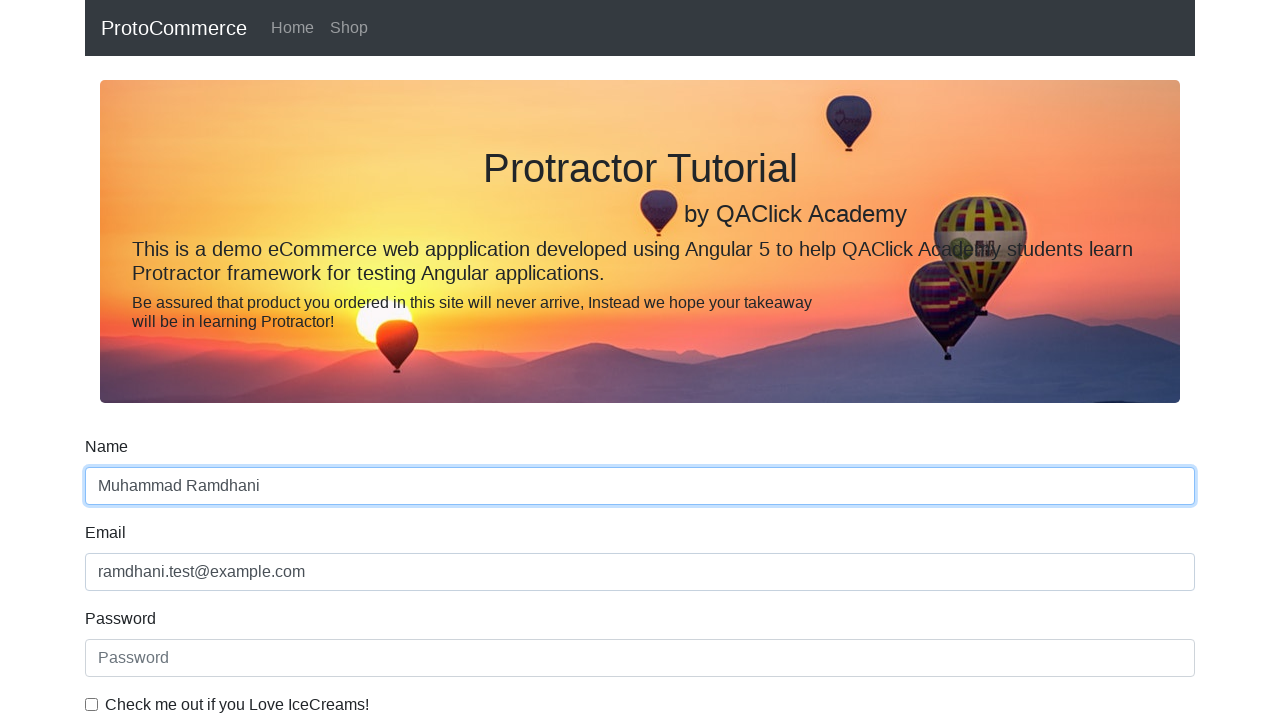

Filled password field with 'TestPassword123' on input[placeholder='Password']
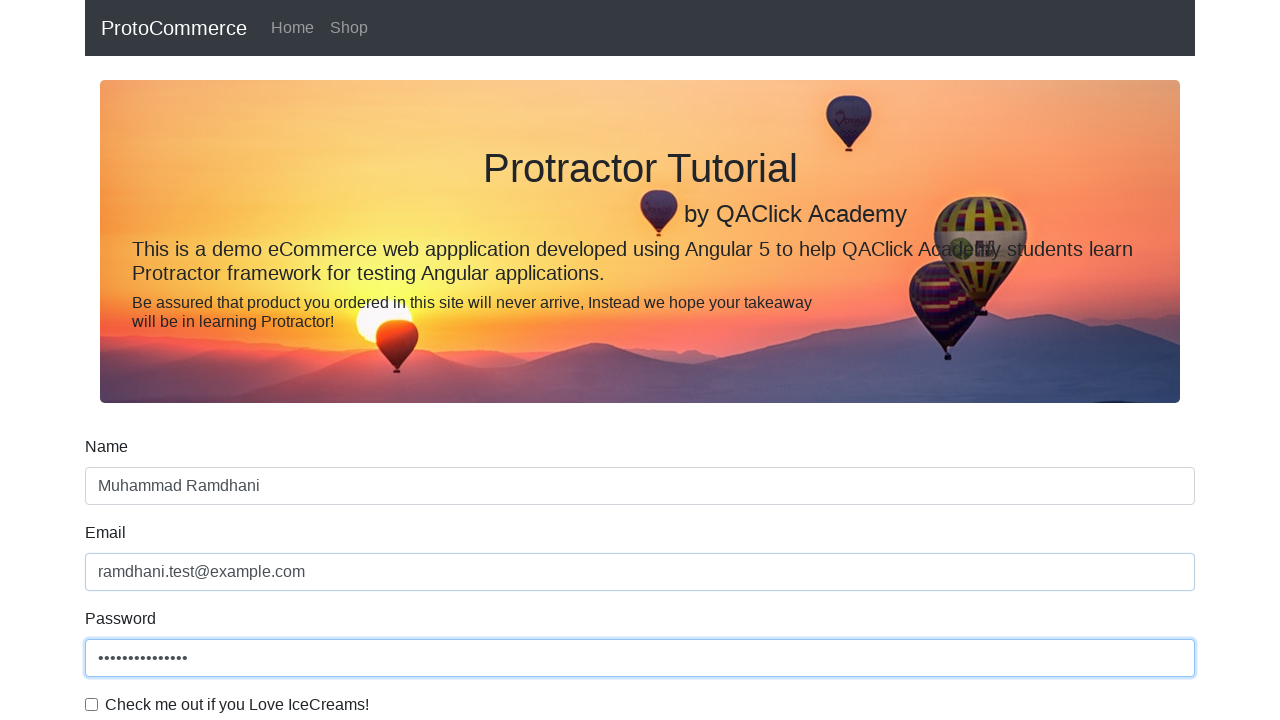

Clicked checkbox to enable agreement at (92, 704) on input[type='checkbox']
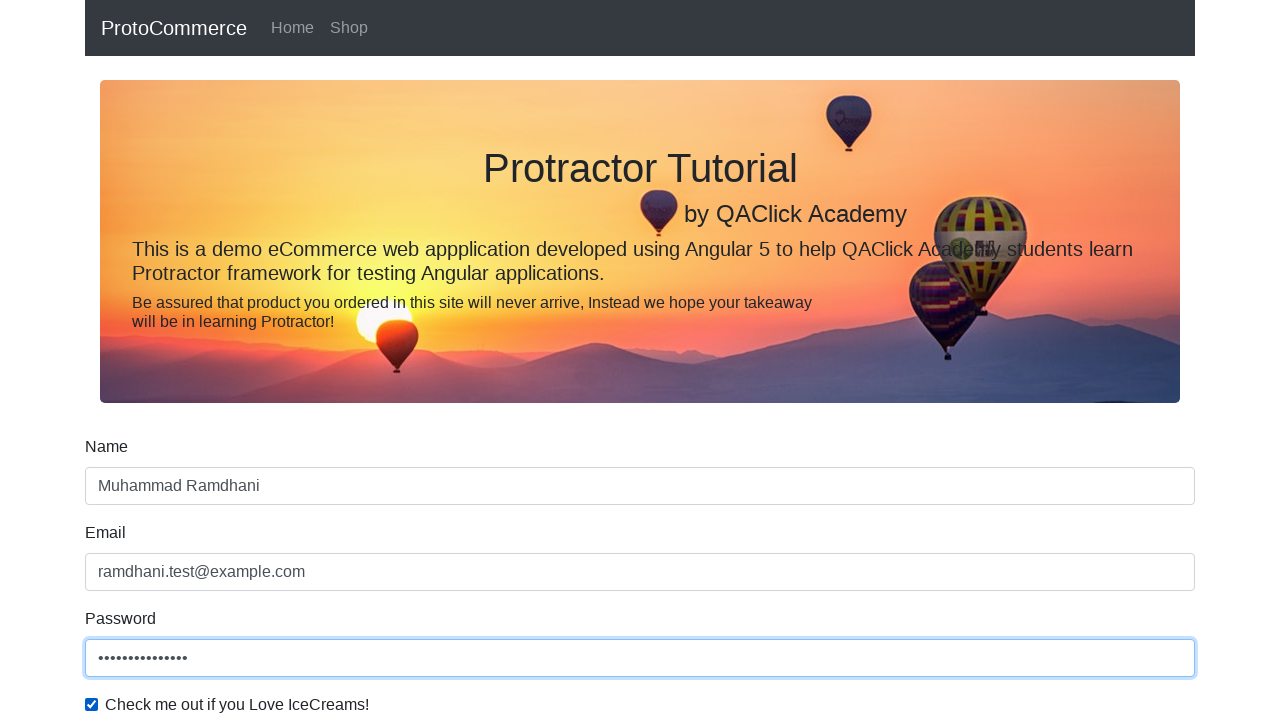

Selected 'Female' option from gender dropdown on #exampleFormControlSelect1
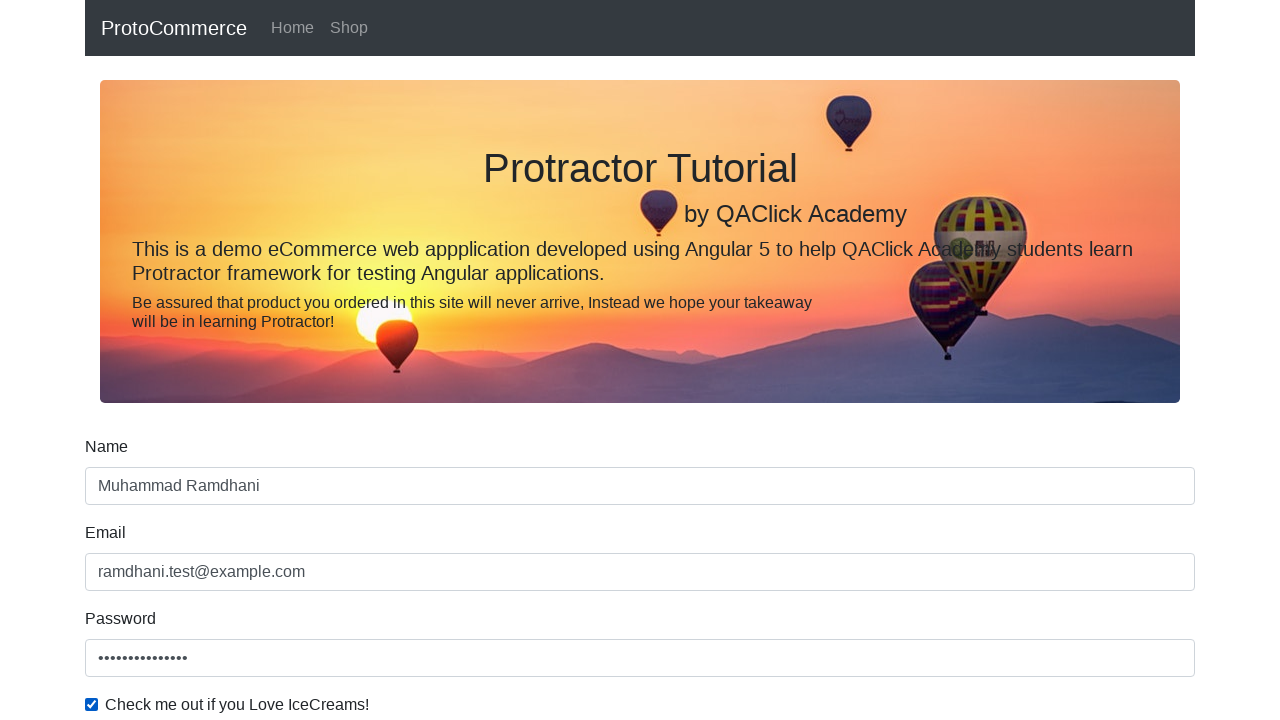

Selected employment status radio button at (326, 360) on #inlineRadio2
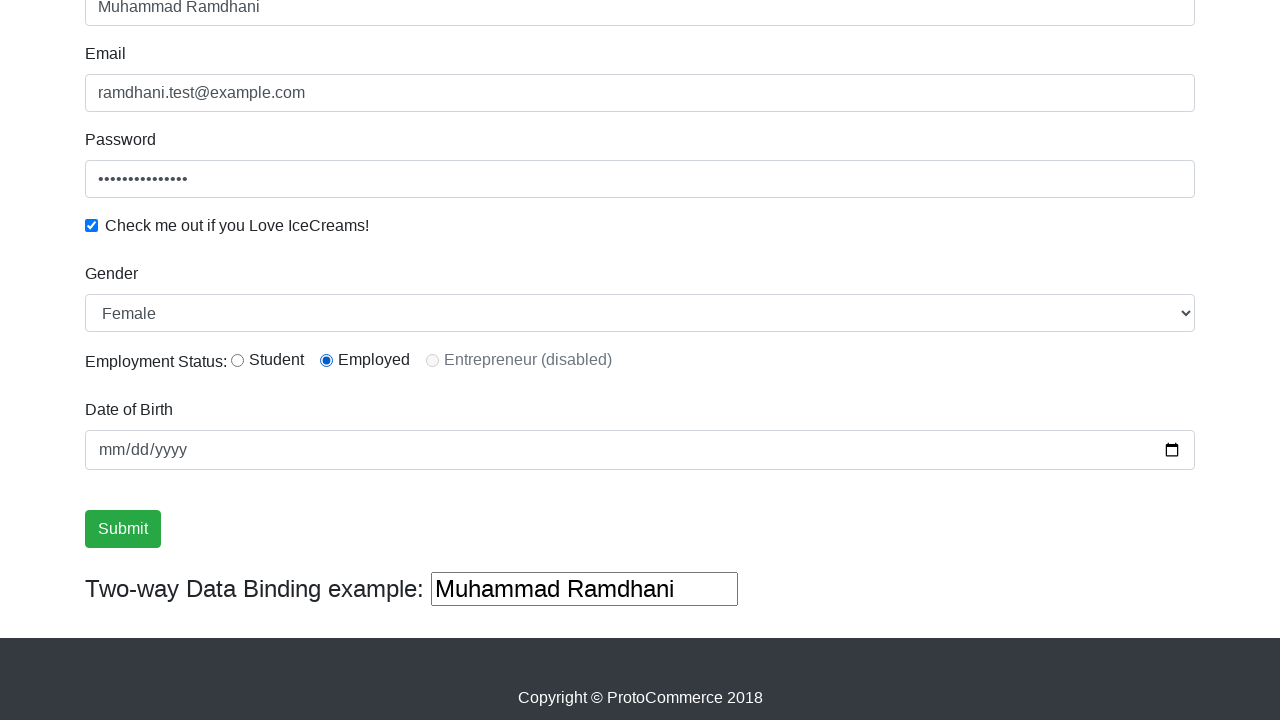

Filled date field with '2015-01-30' on input[type='date']
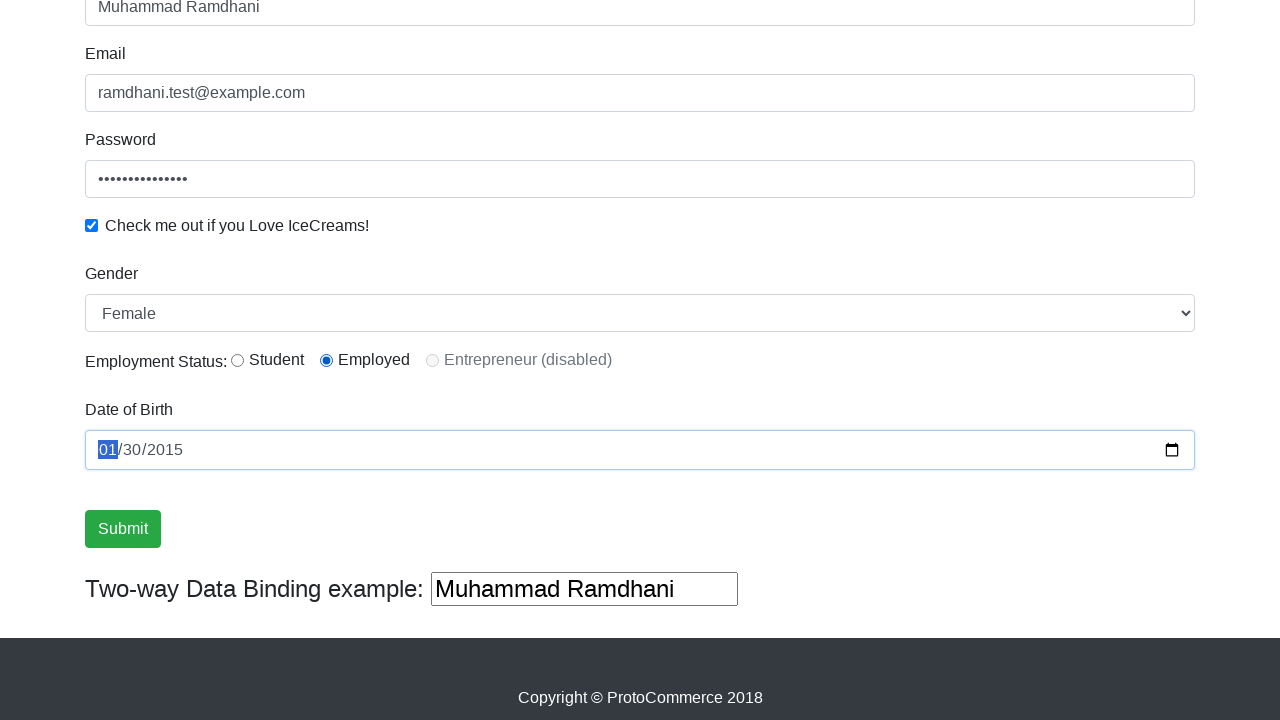

Clicked submit button to submit the form at (123, 529) on input.btn.btn-success[type='submit']
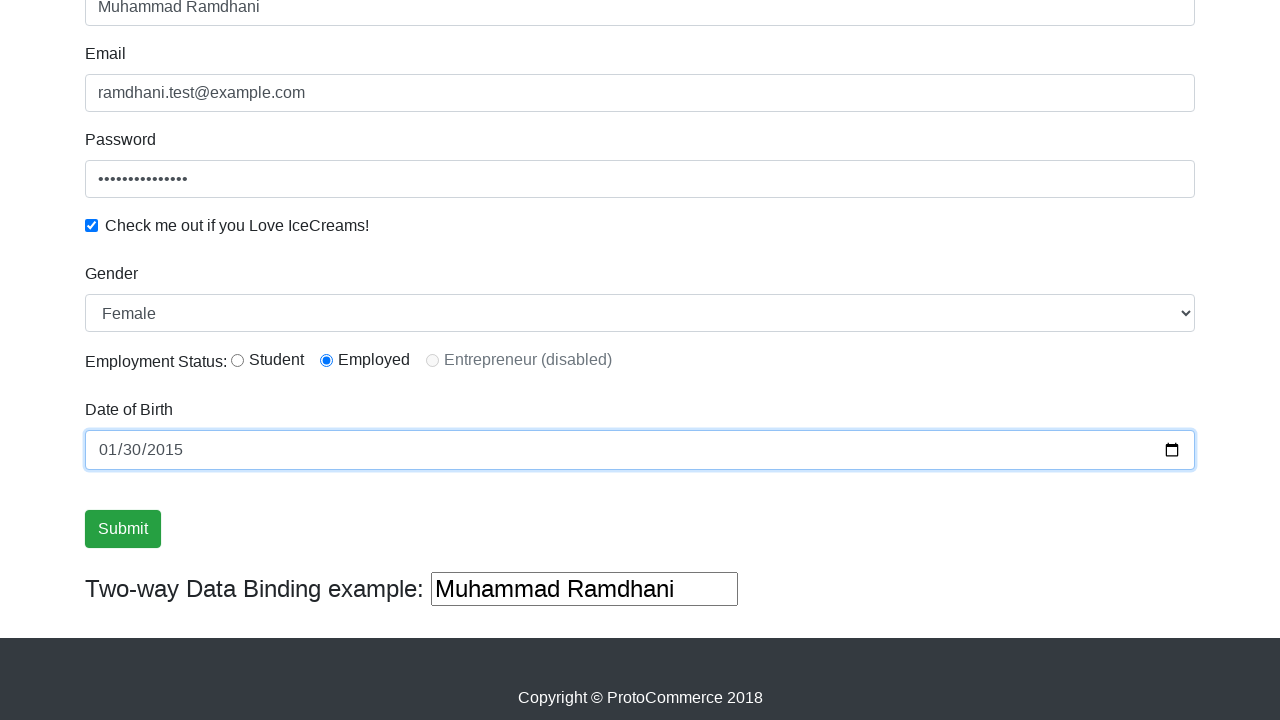

Form submission successful - success message appeared
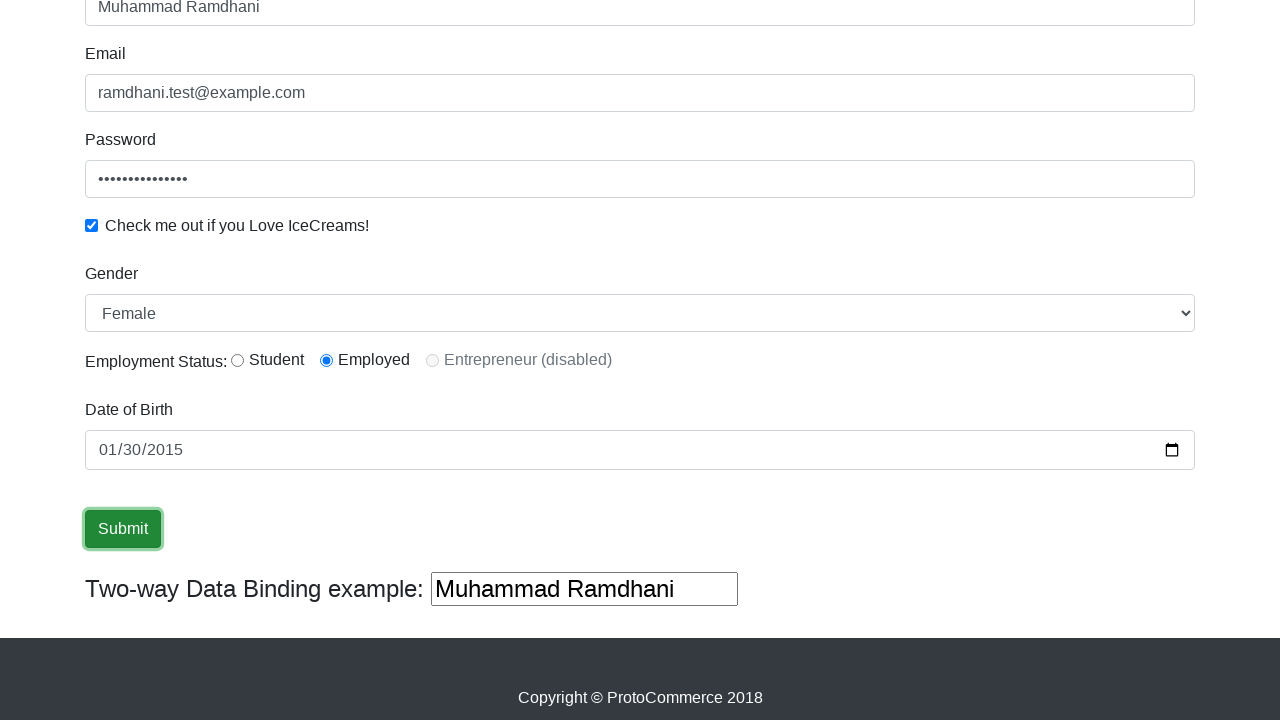

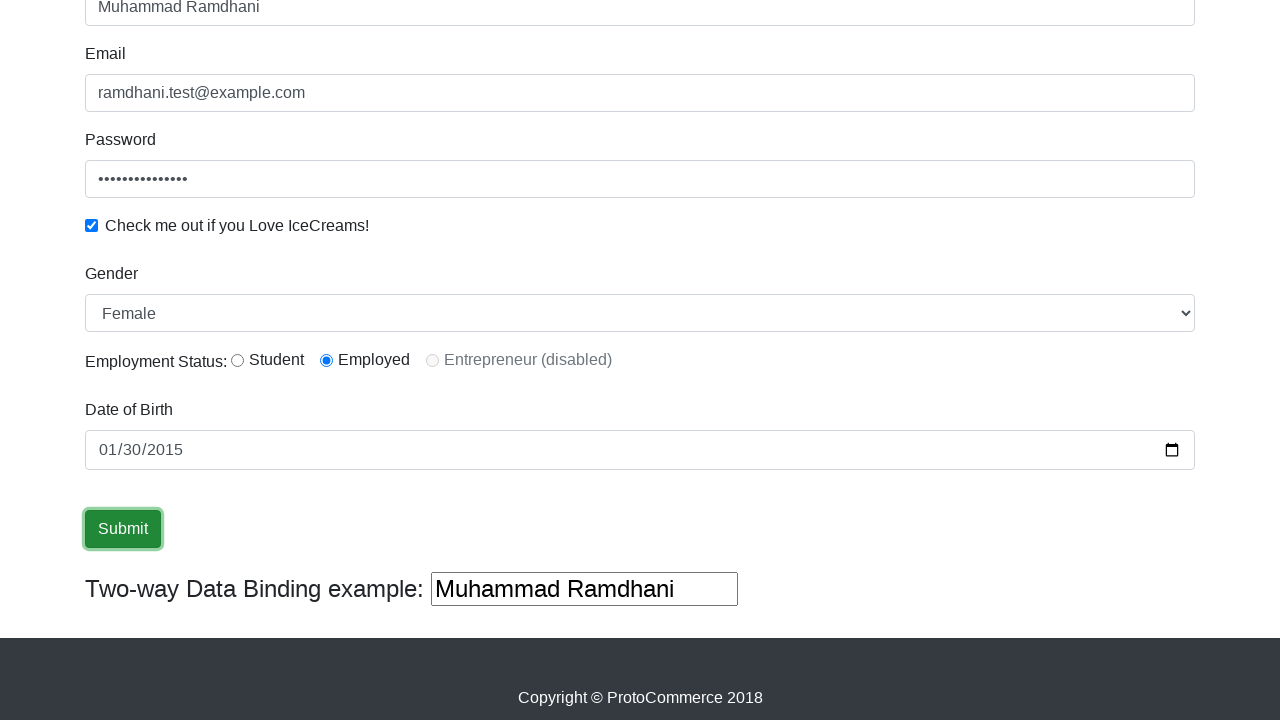